Navigates to Mars news page and waits for the news list content to load

Starting URL: https://data-class-mars.s3.amazonaws.com/Mars/index.html

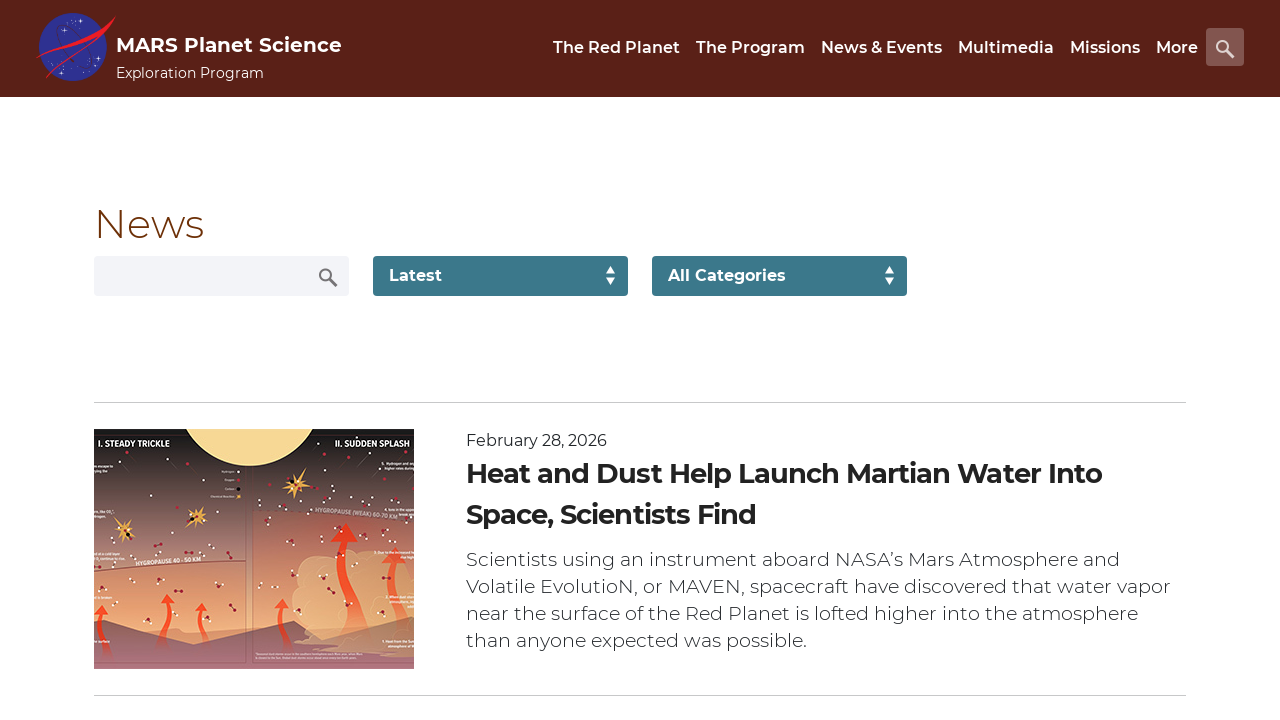

Navigated to Mars news page
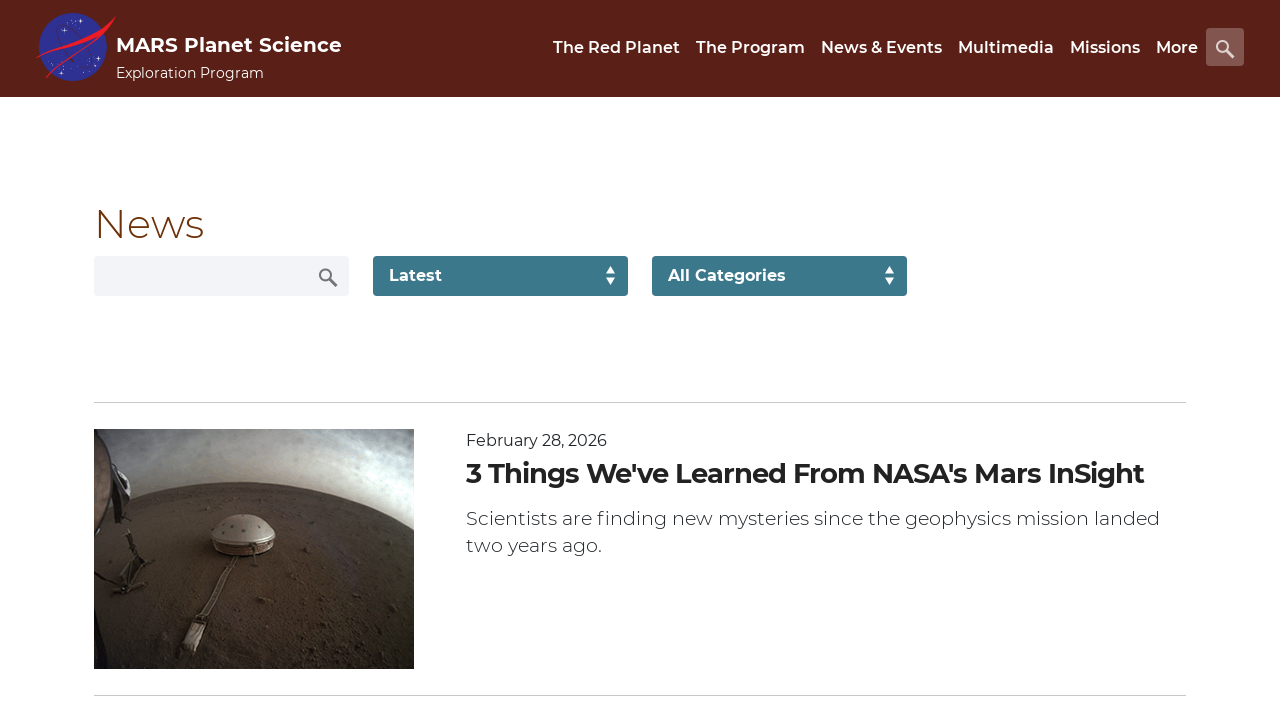

News list content loaded
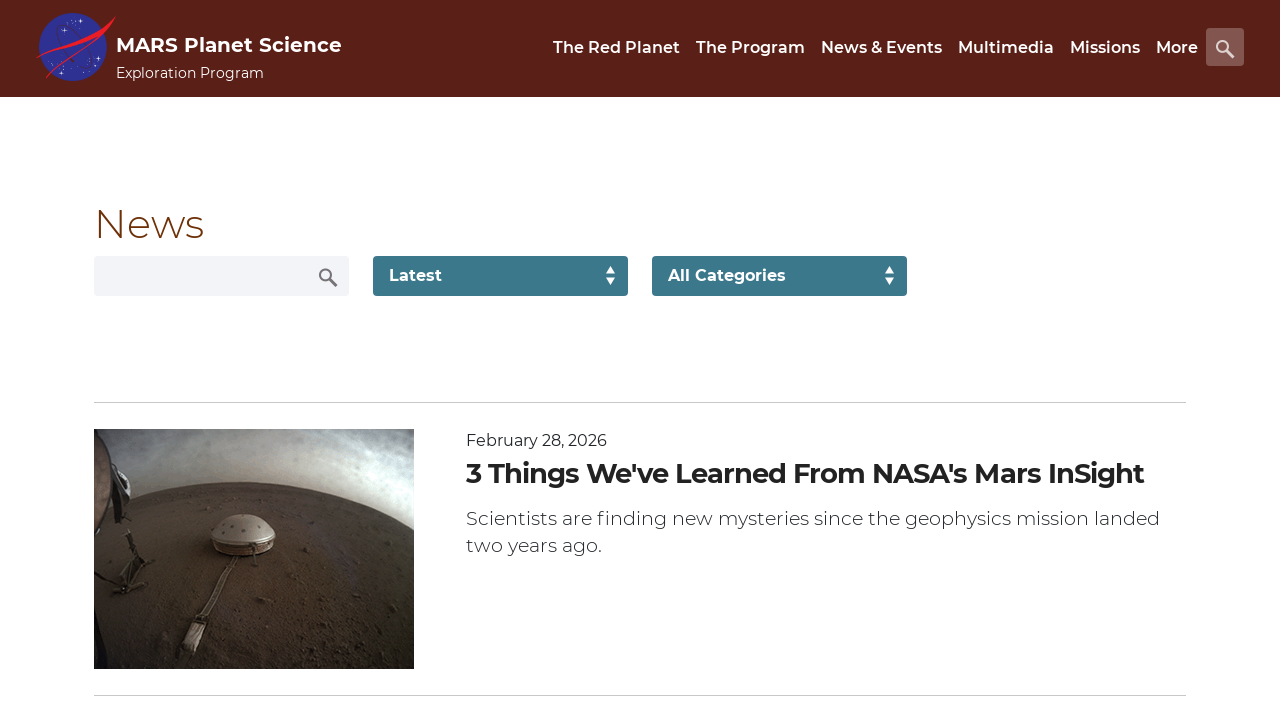

Content title element is present
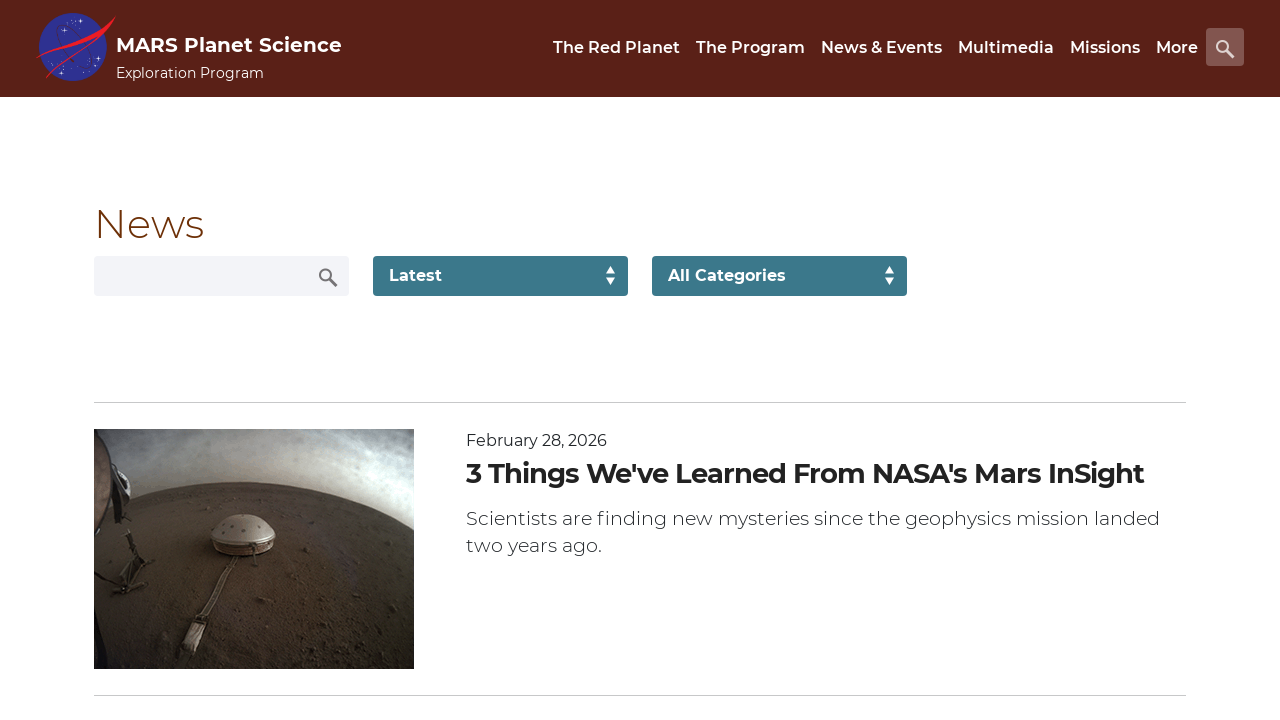

Article teaser body element is present
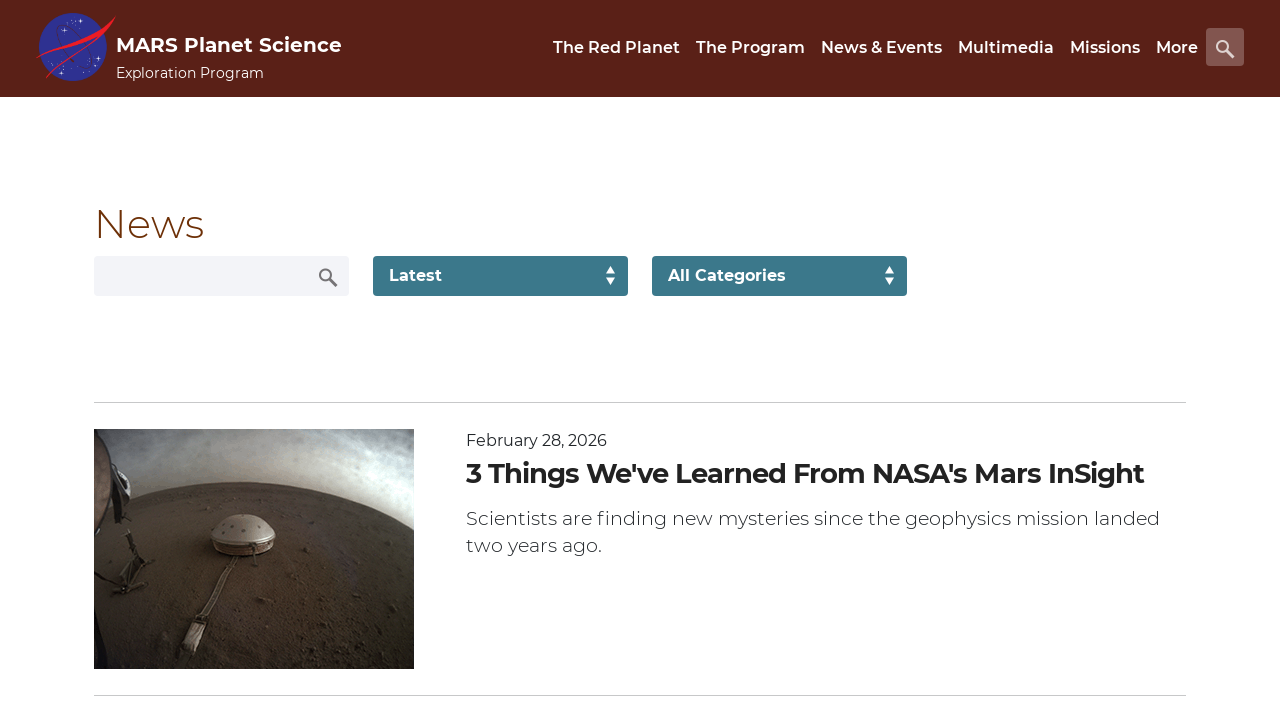

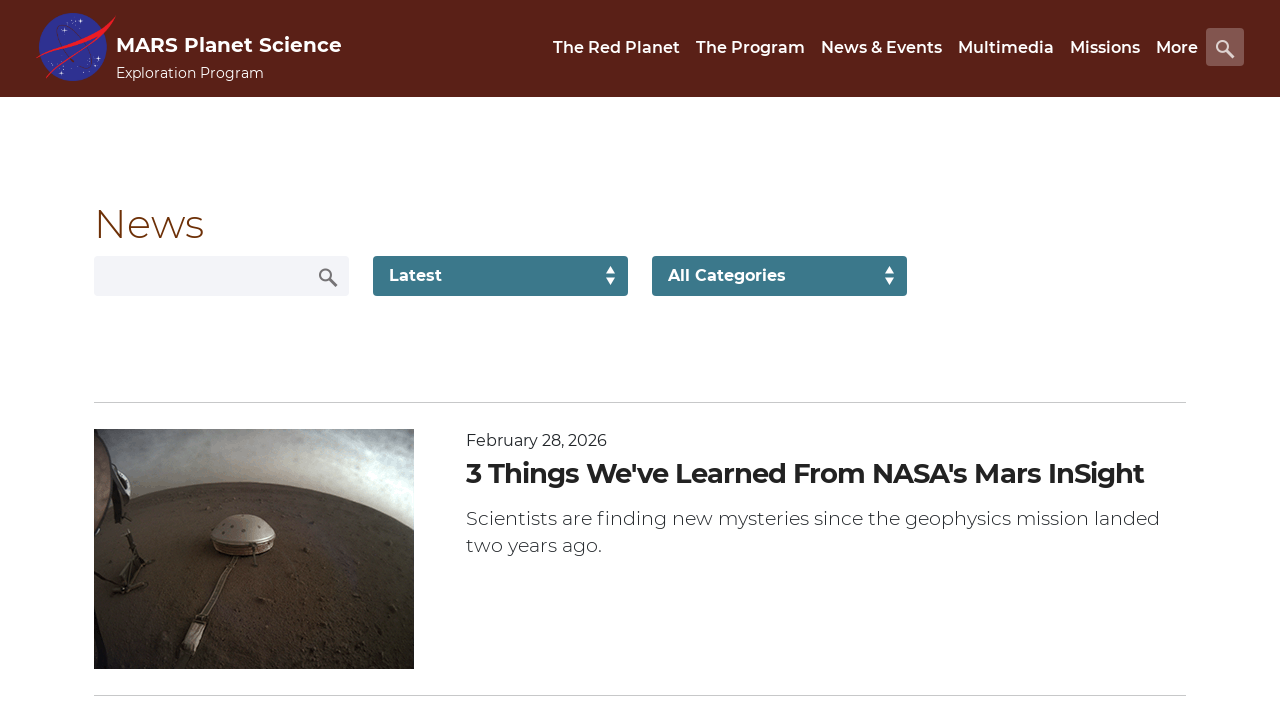